Tests the autocomplete functionality by selecting two random colors from the multi-color input field

Starting URL: https://demoqa.com/auto-complete

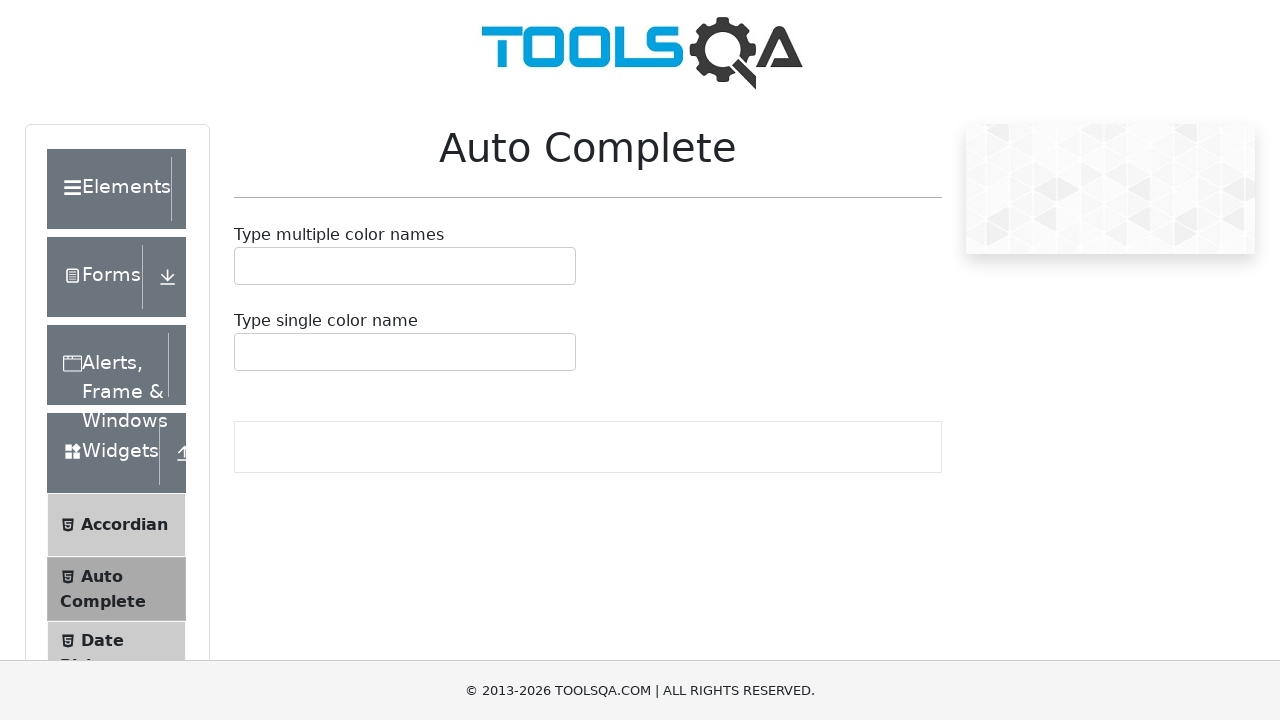

Scrolled down 300px to view autocomplete fields
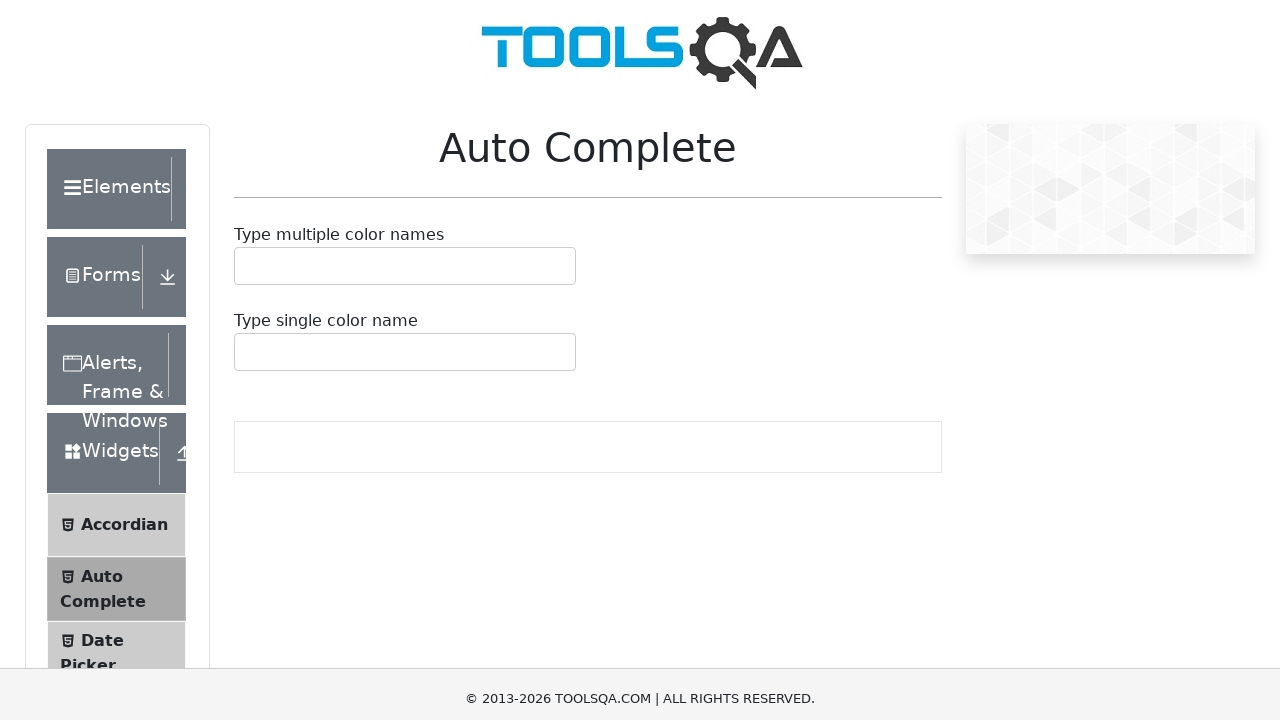

Filled autocomplete field with 'Red' on #autoCompleteMultipleInput
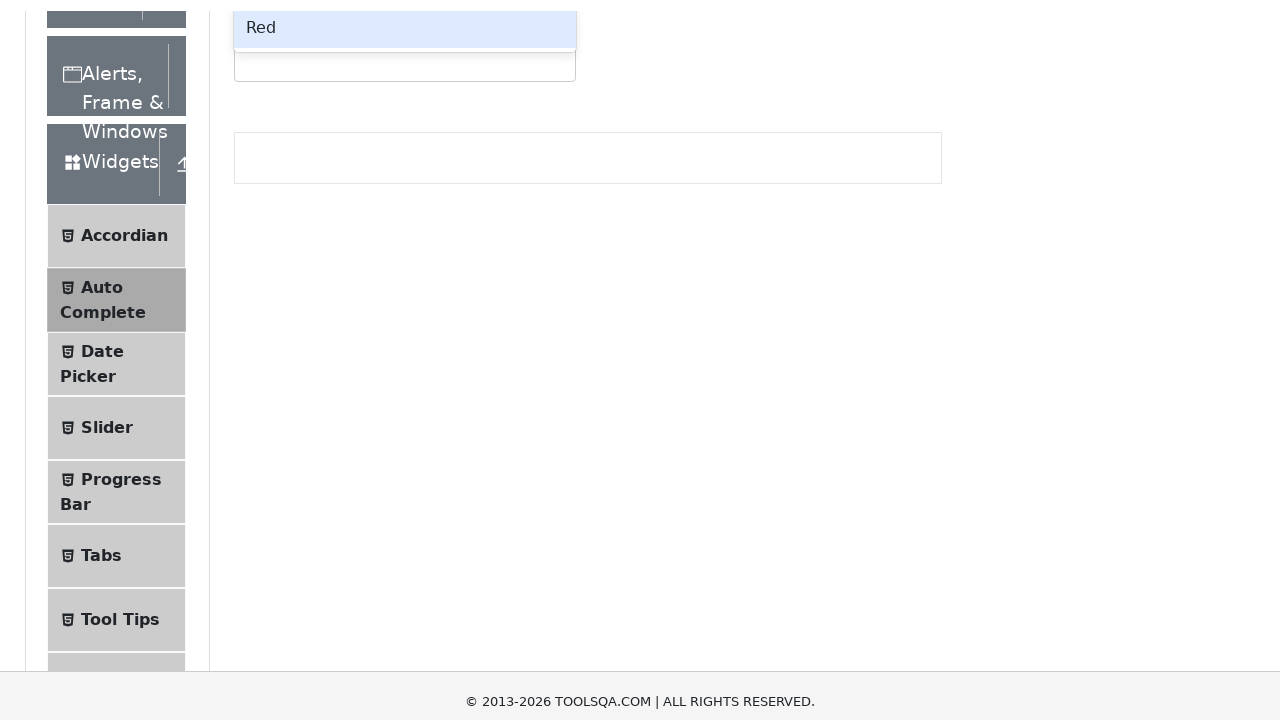

Selected 'Red' from autocomplete dropdown at (405, 20) on .auto-complete__option:has-text('Red')
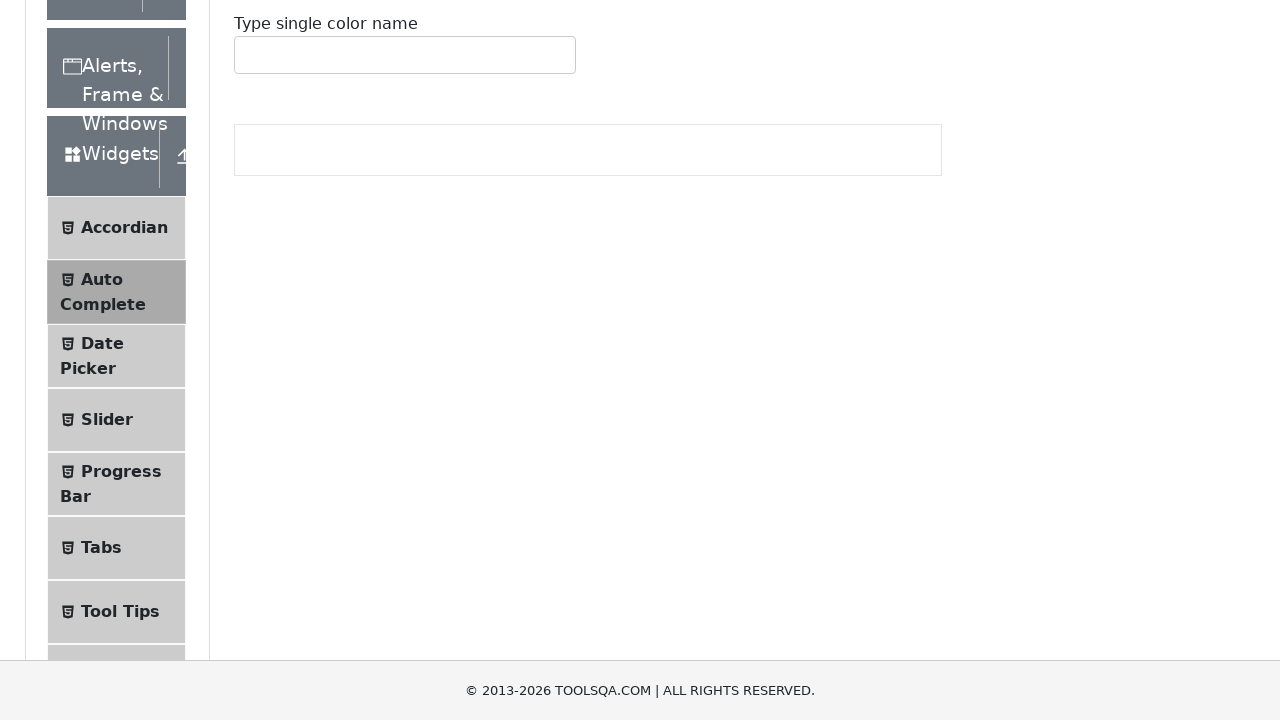

Filled autocomplete field with 'Green' on #autoCompleteMultipleInput
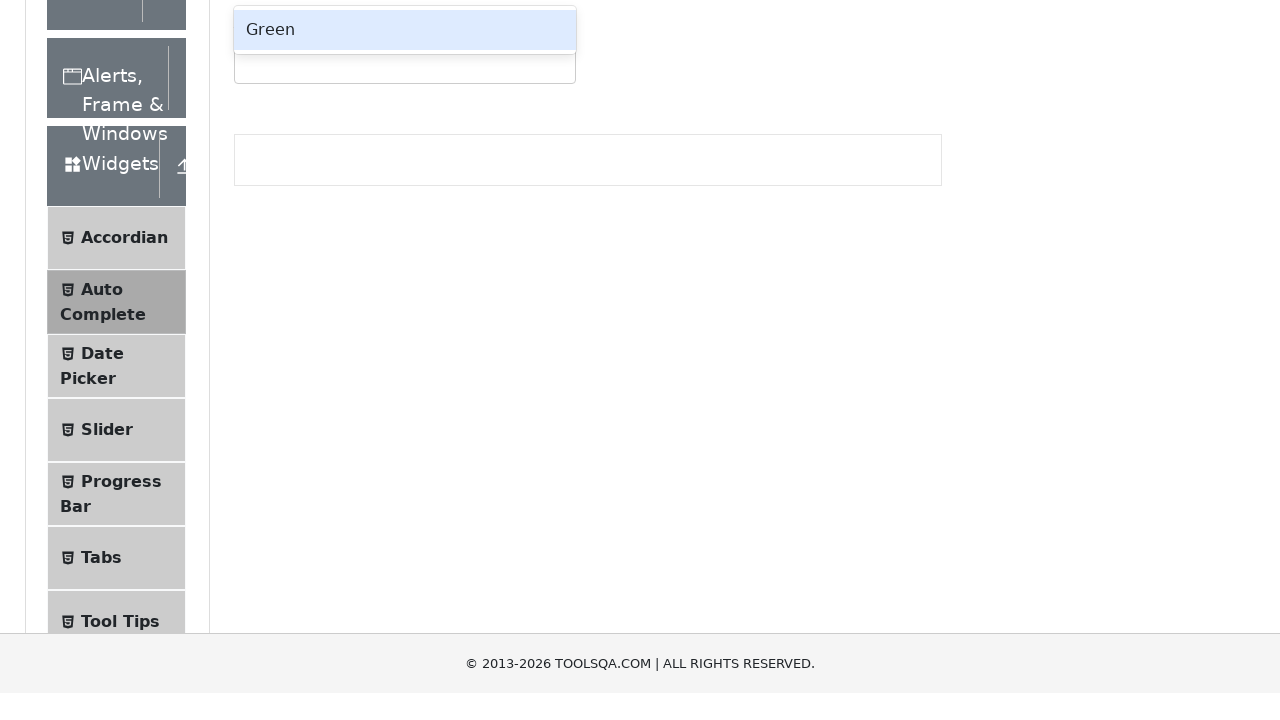

Selected 'Green' from autocomplete dropdown at (405, 61) on .auto-complete__option:has-text('Green')
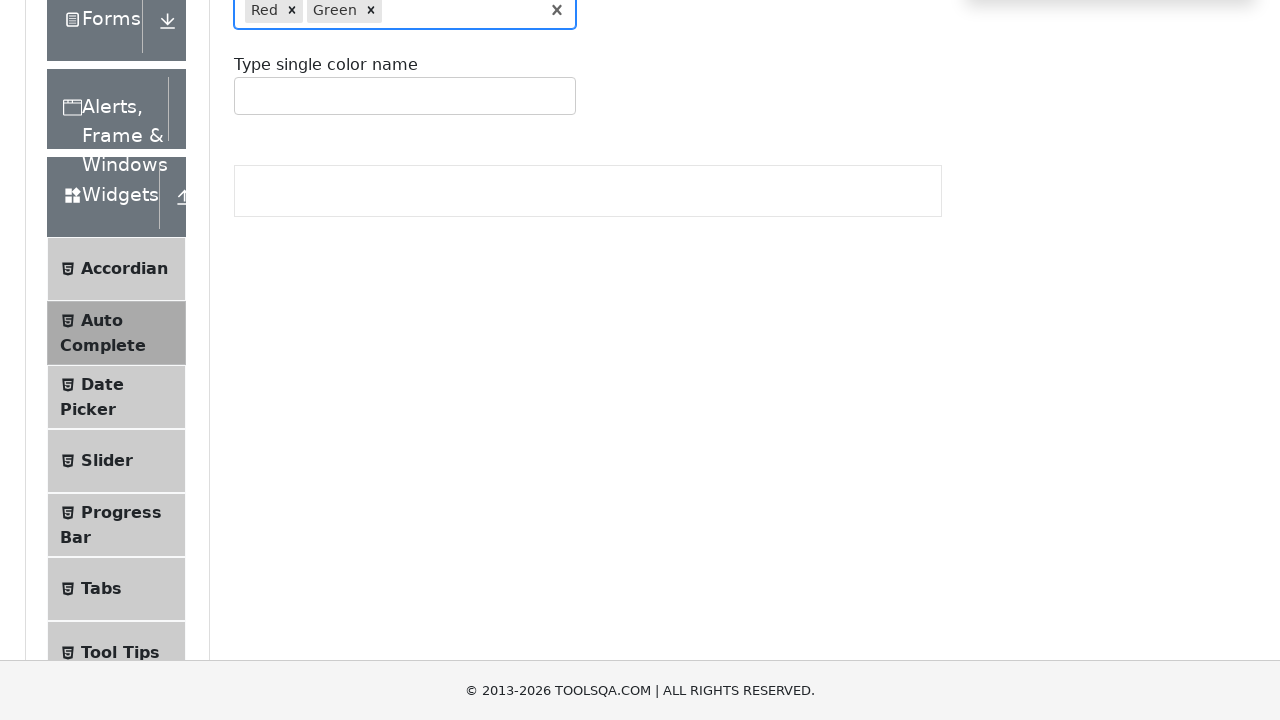

Verified 'Red' color tag is displayed
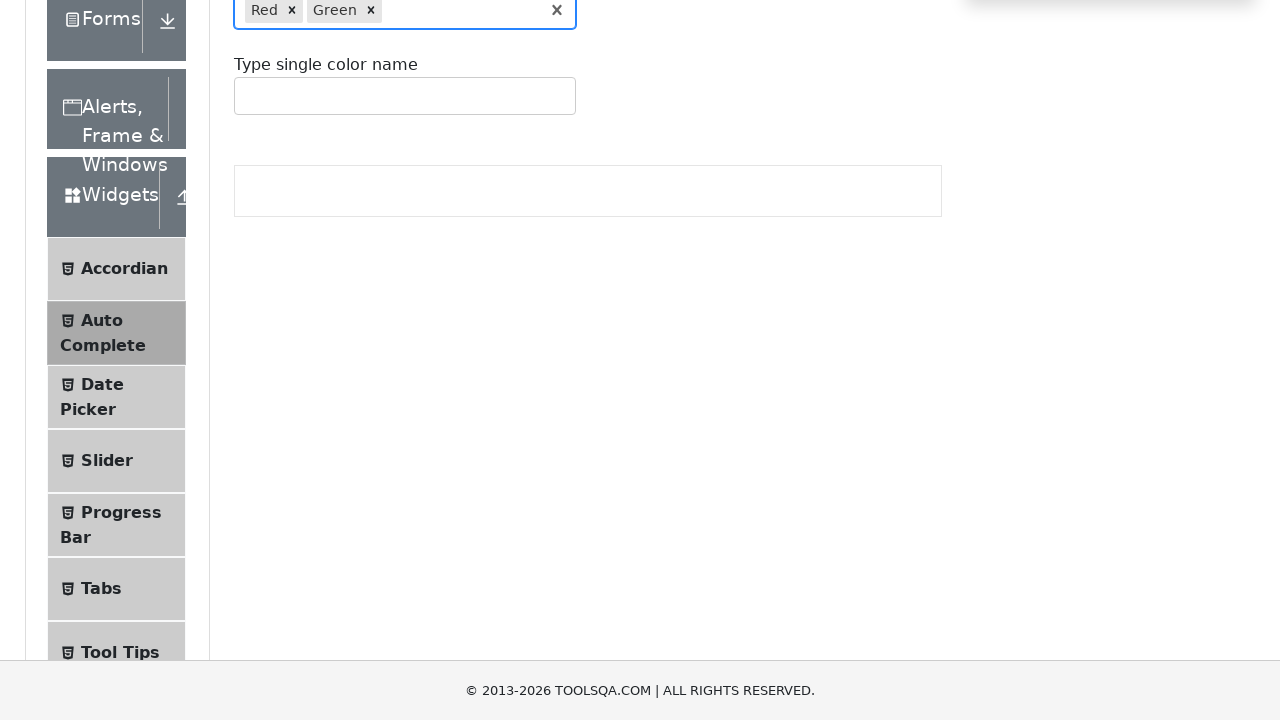

Verified 'Green' color tag is displayed
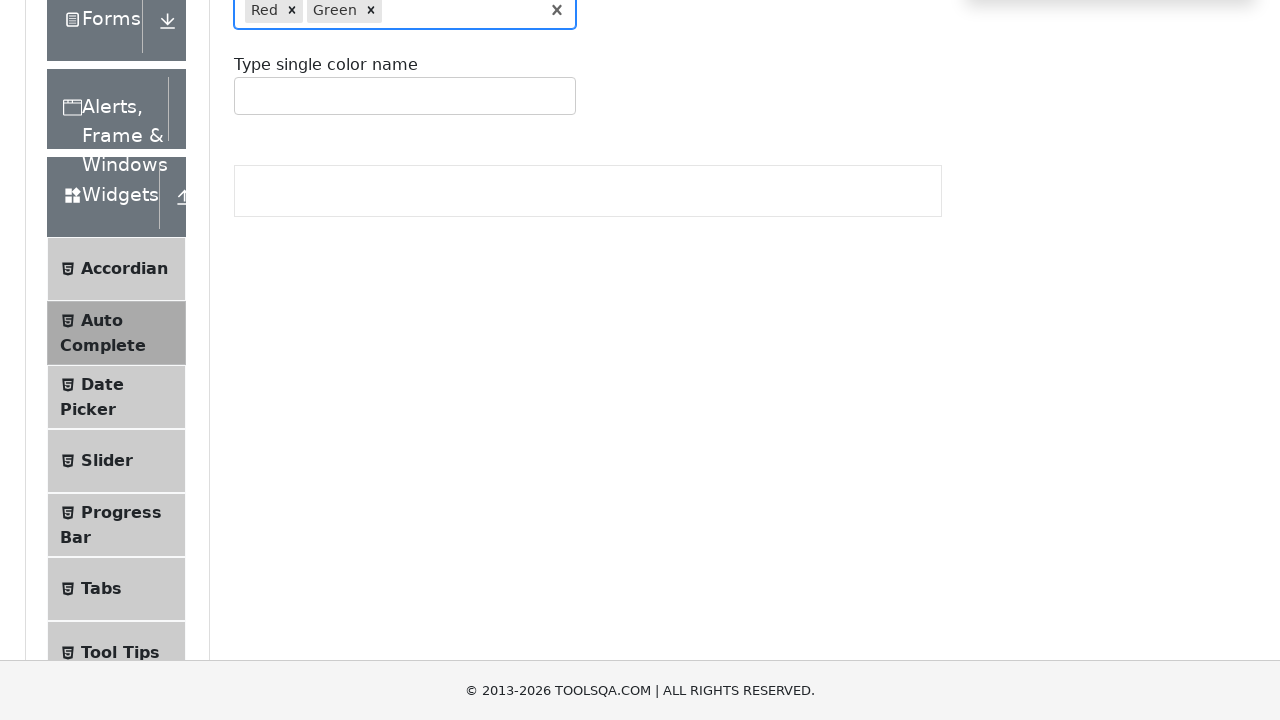

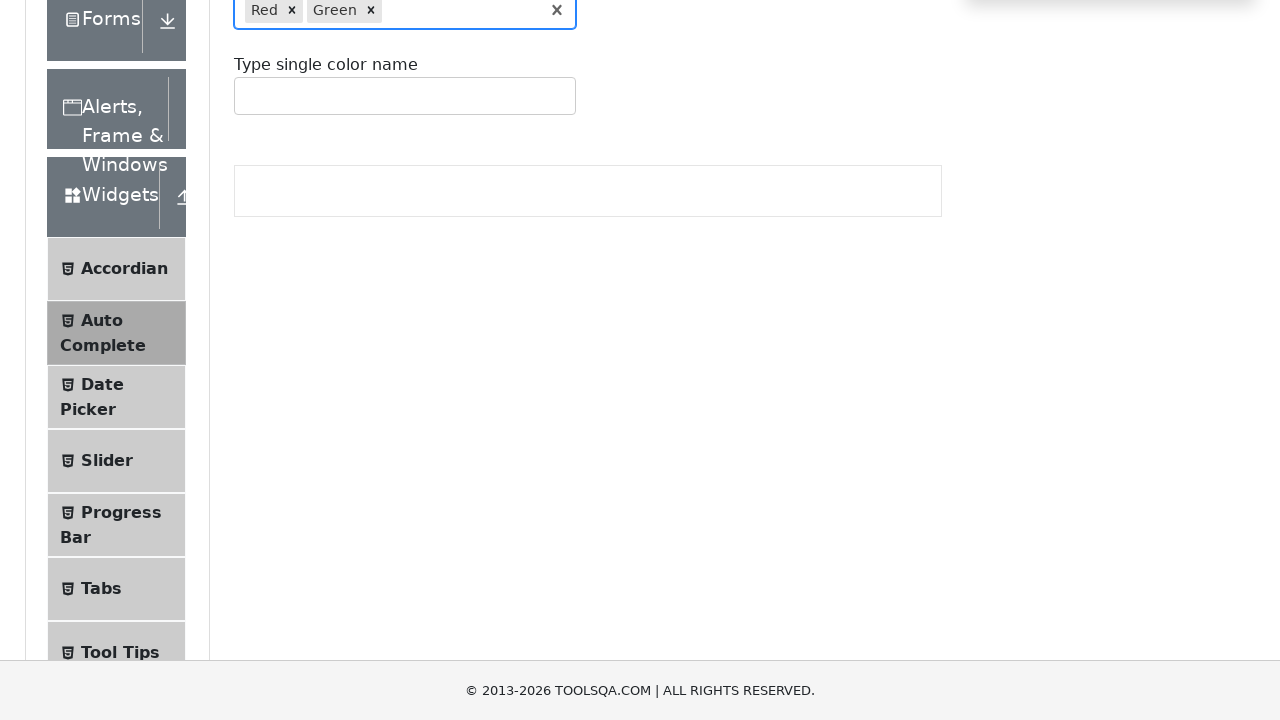